Navigates to the Selenium official website and then to YouTube, verifying both pages load successfully.

Starting URL: https://selenium.dev/

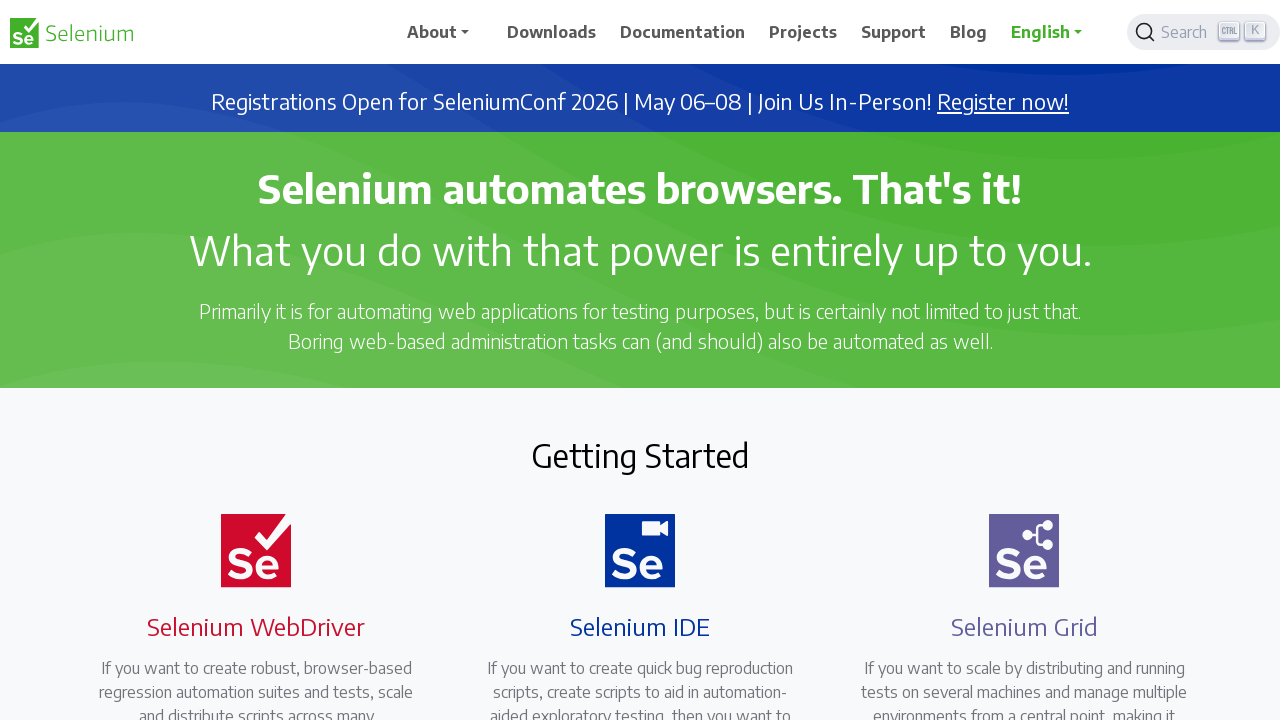

Selenium homepage (https://selenium.dev/) loaded successfully
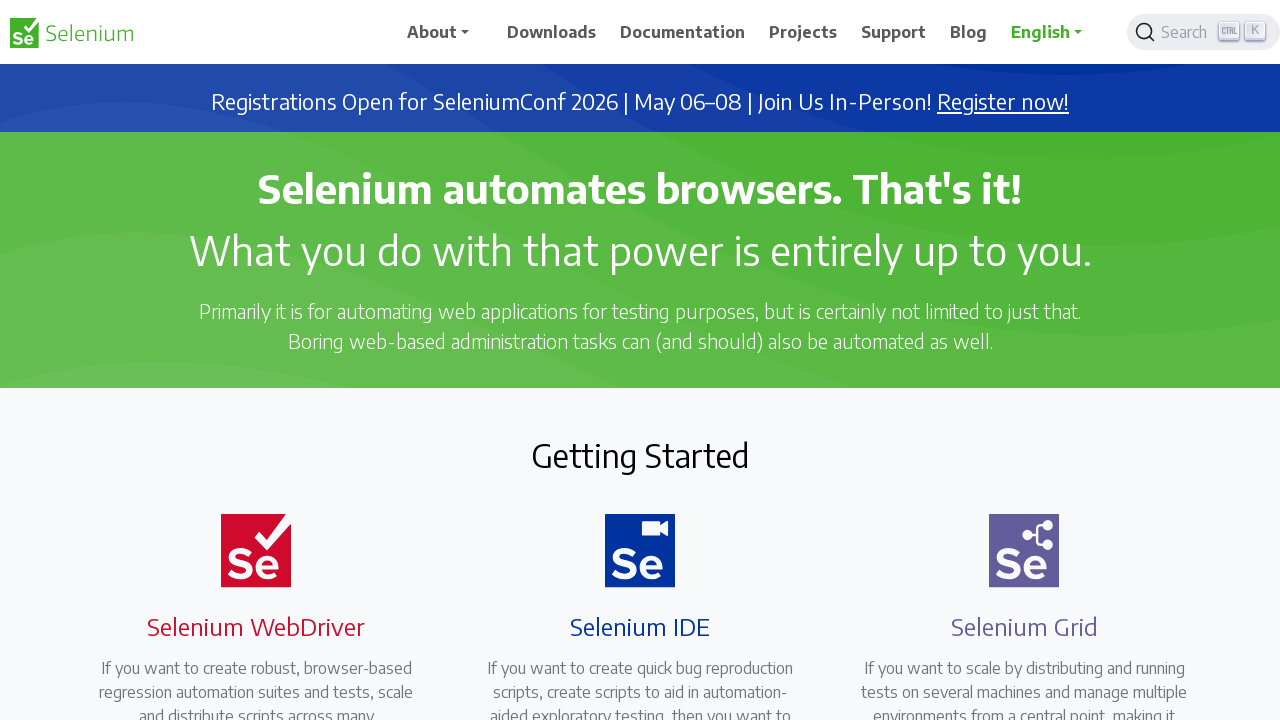

Navigated to YouTube homepage
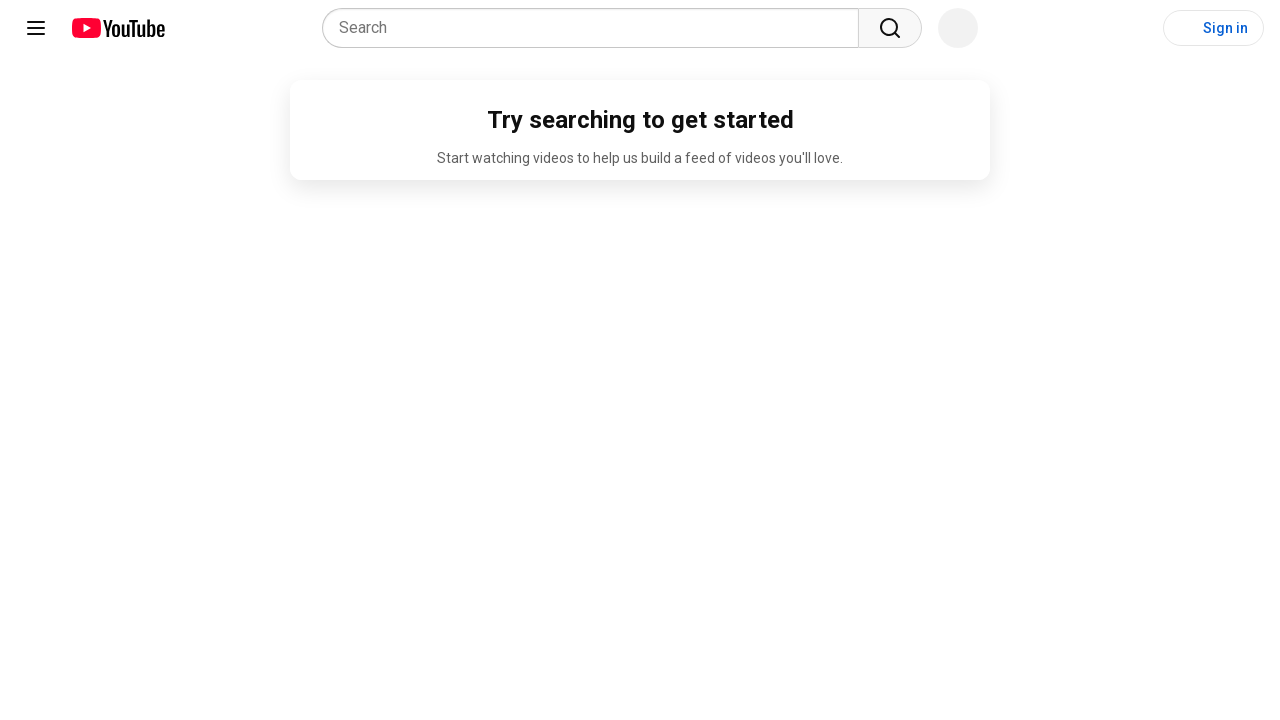

YouTube homepage loaded successfully
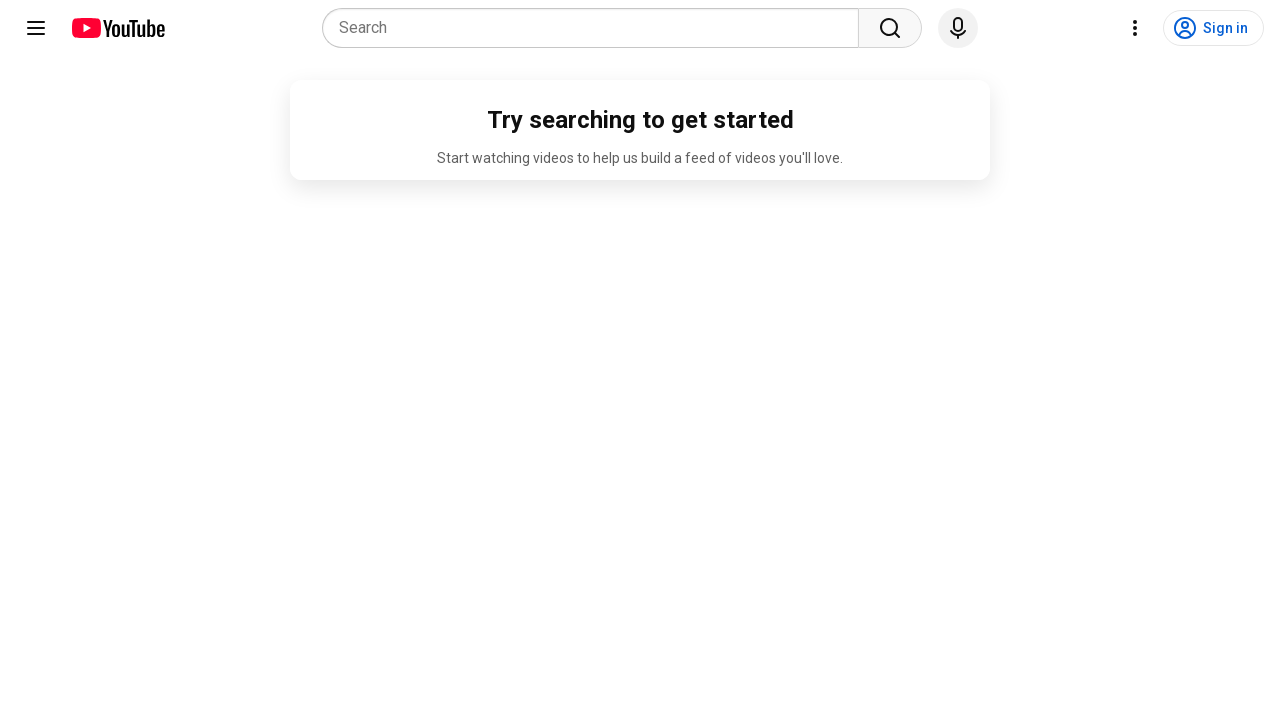

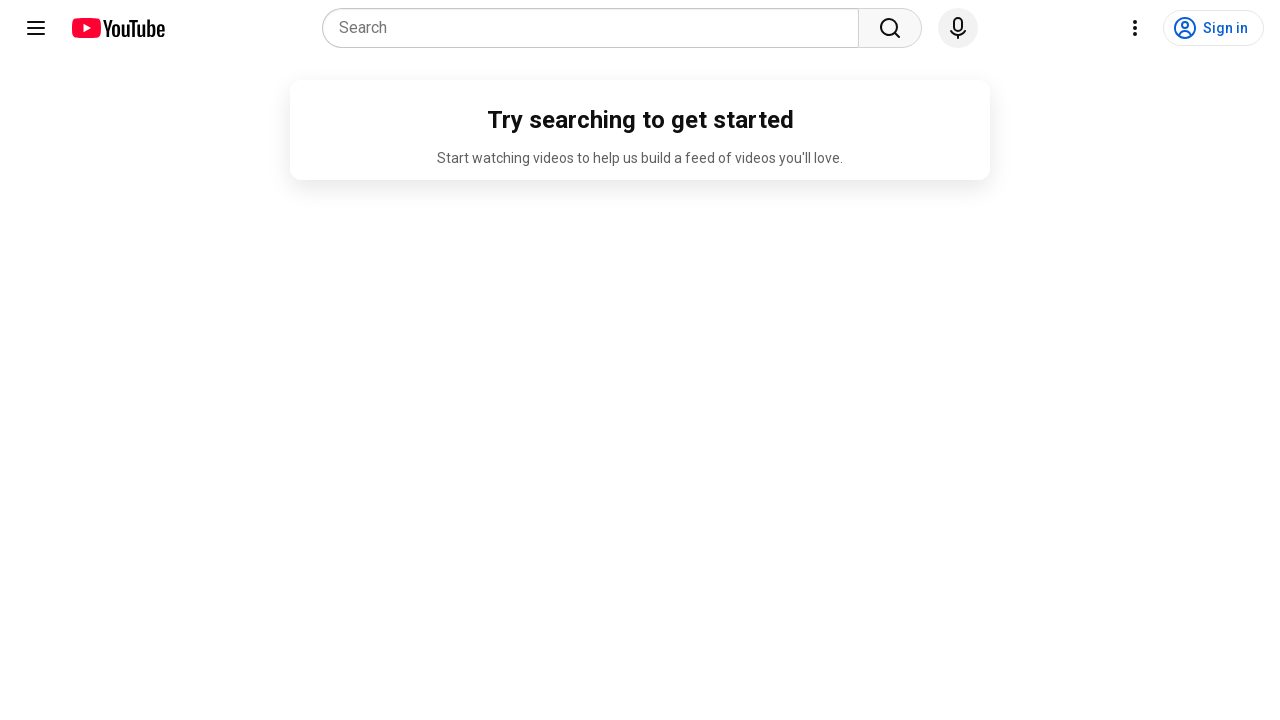